Tests Google Translate by entering words into the translation input field to verify the translation interface works

Starting URL: https://translate.google.com/

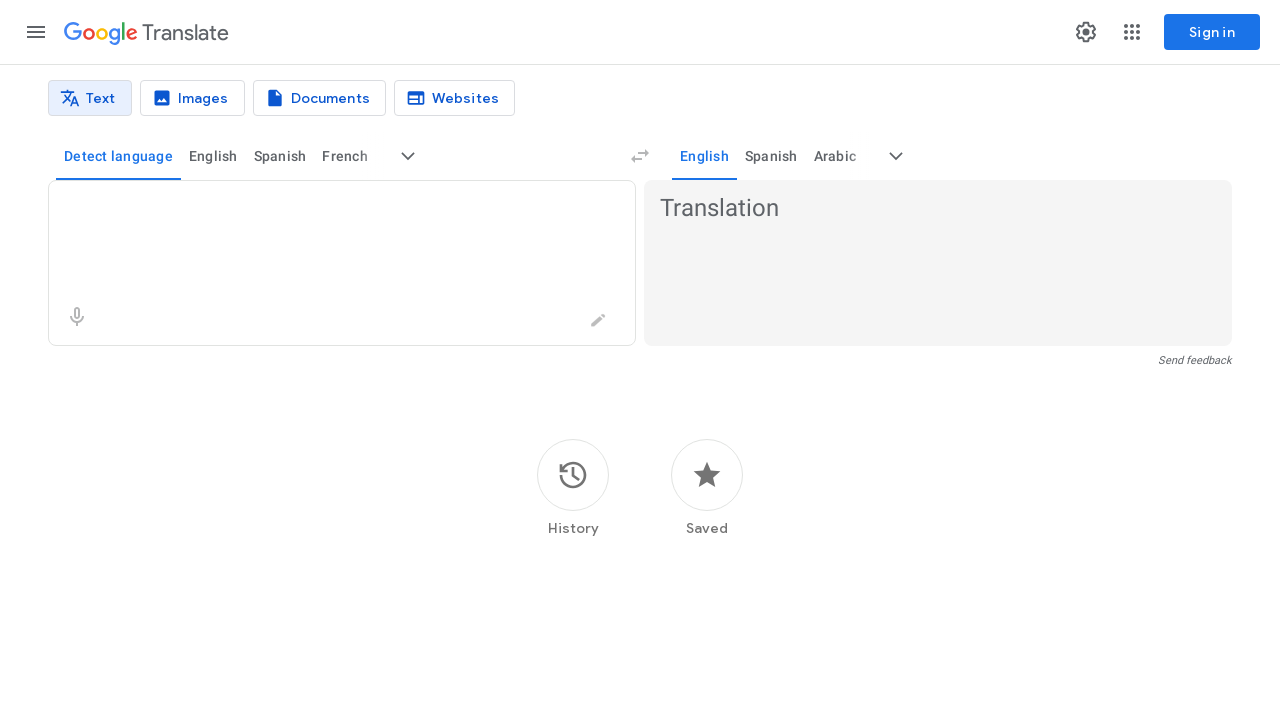

Translation textarea loaded
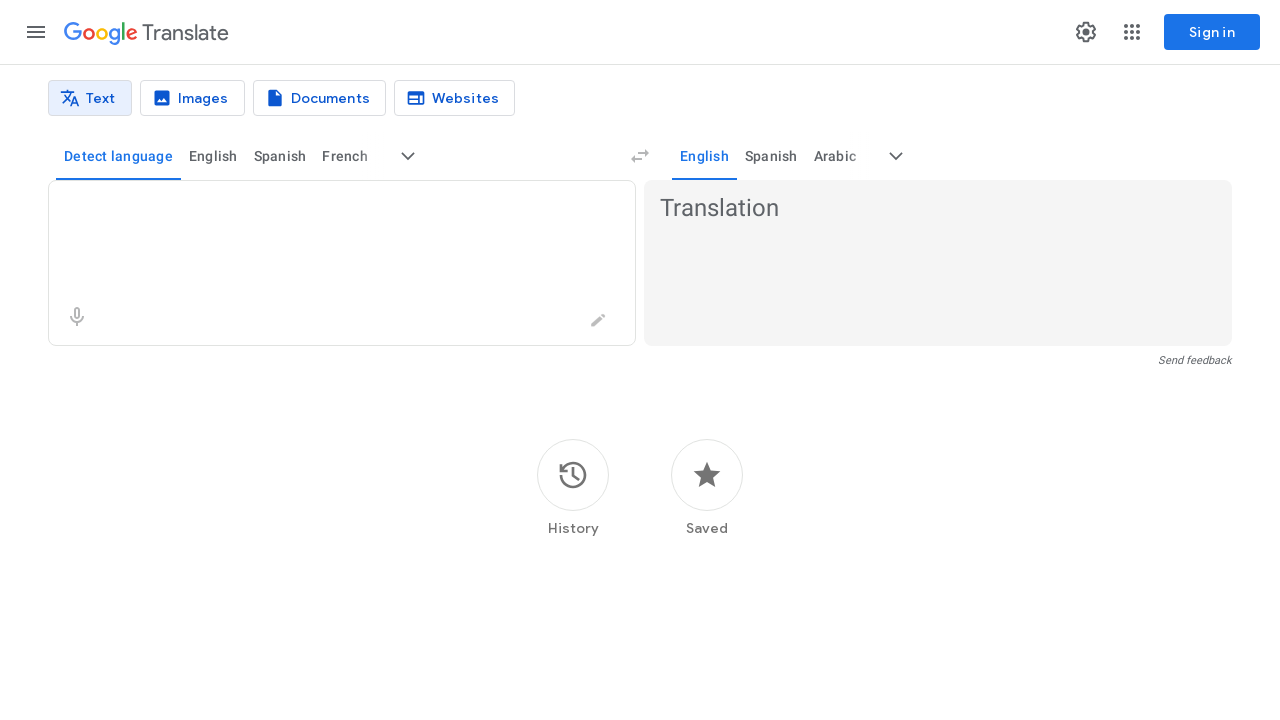

Filled translation input with 'hello' on textarea
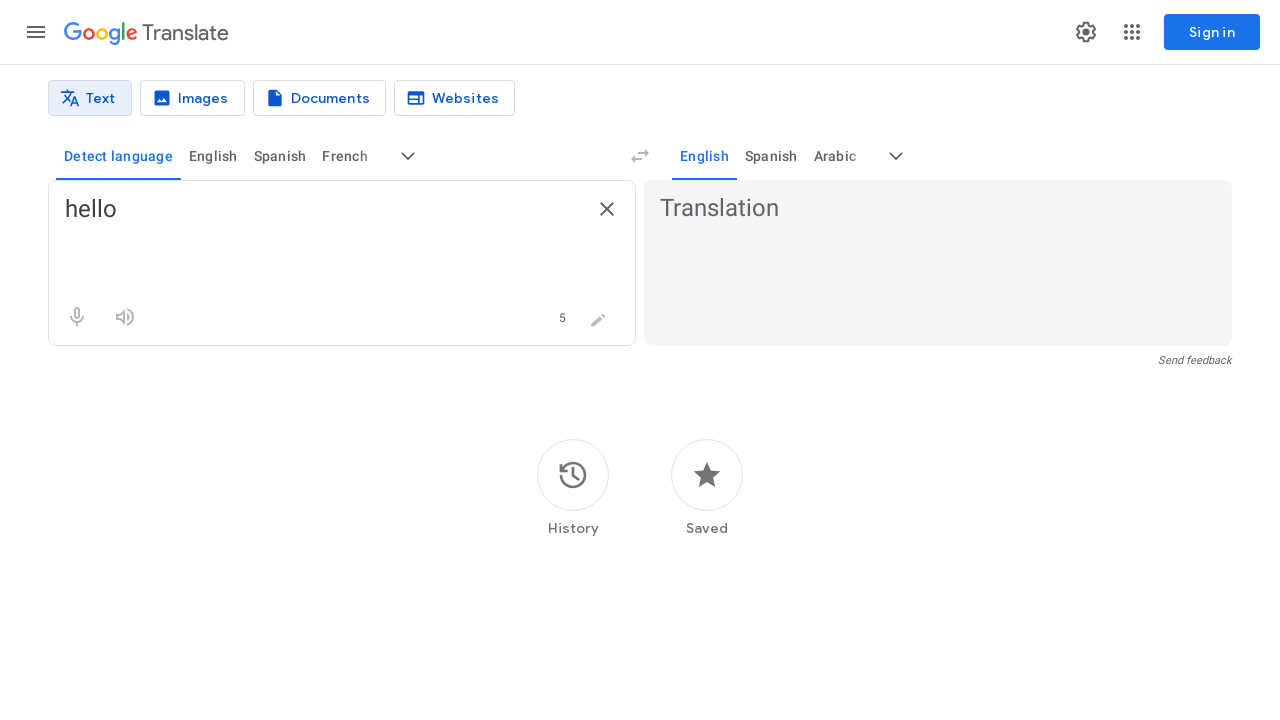

Waited for translation to process
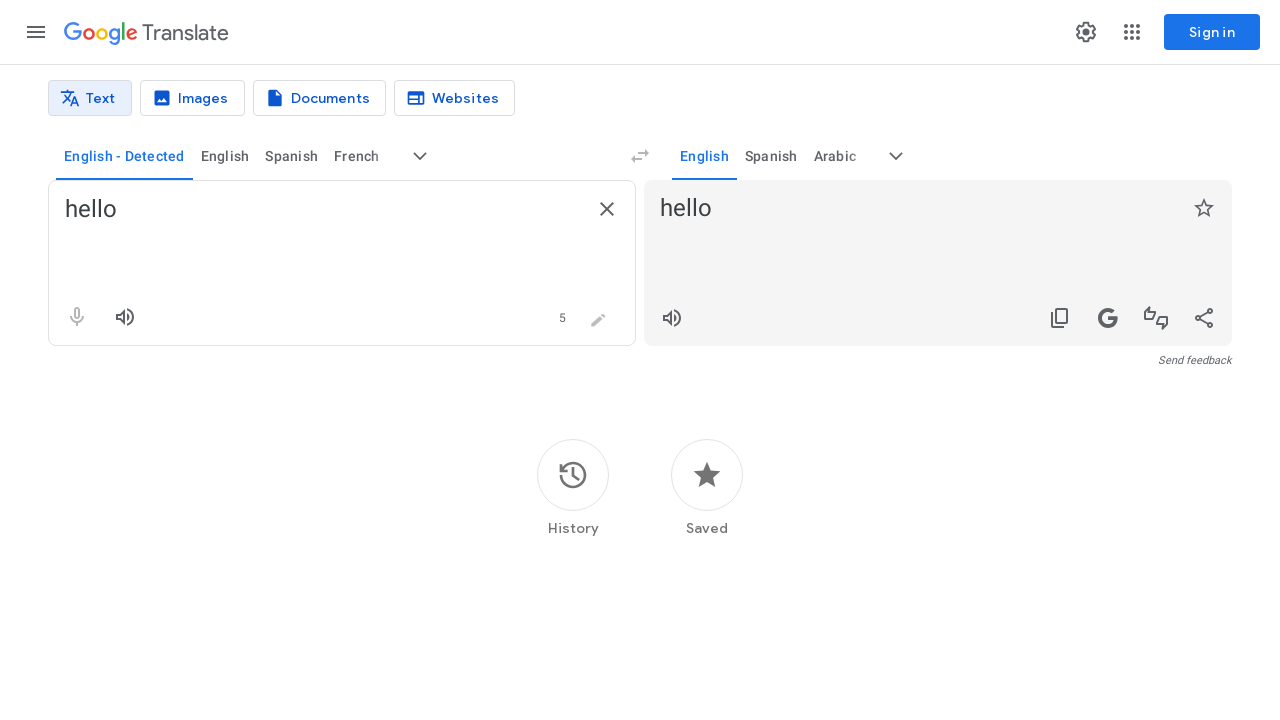

Navigated to Google Translate for next word
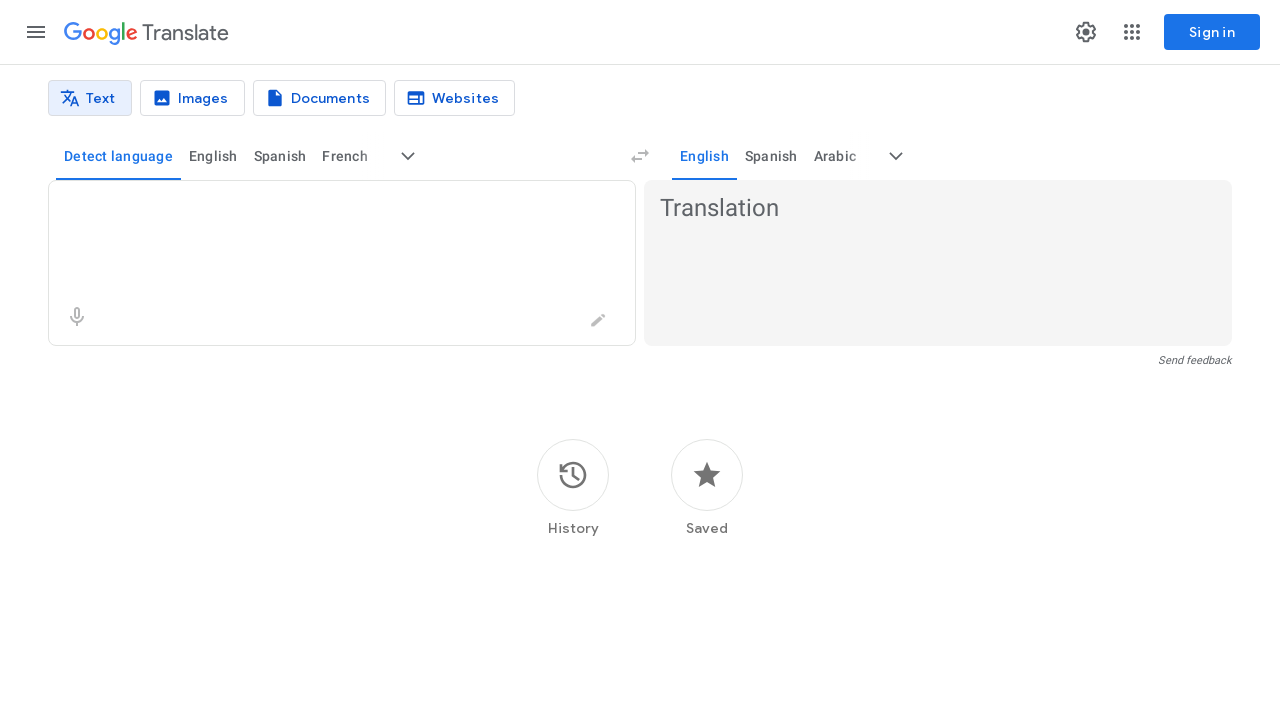

Translation textarea loaded
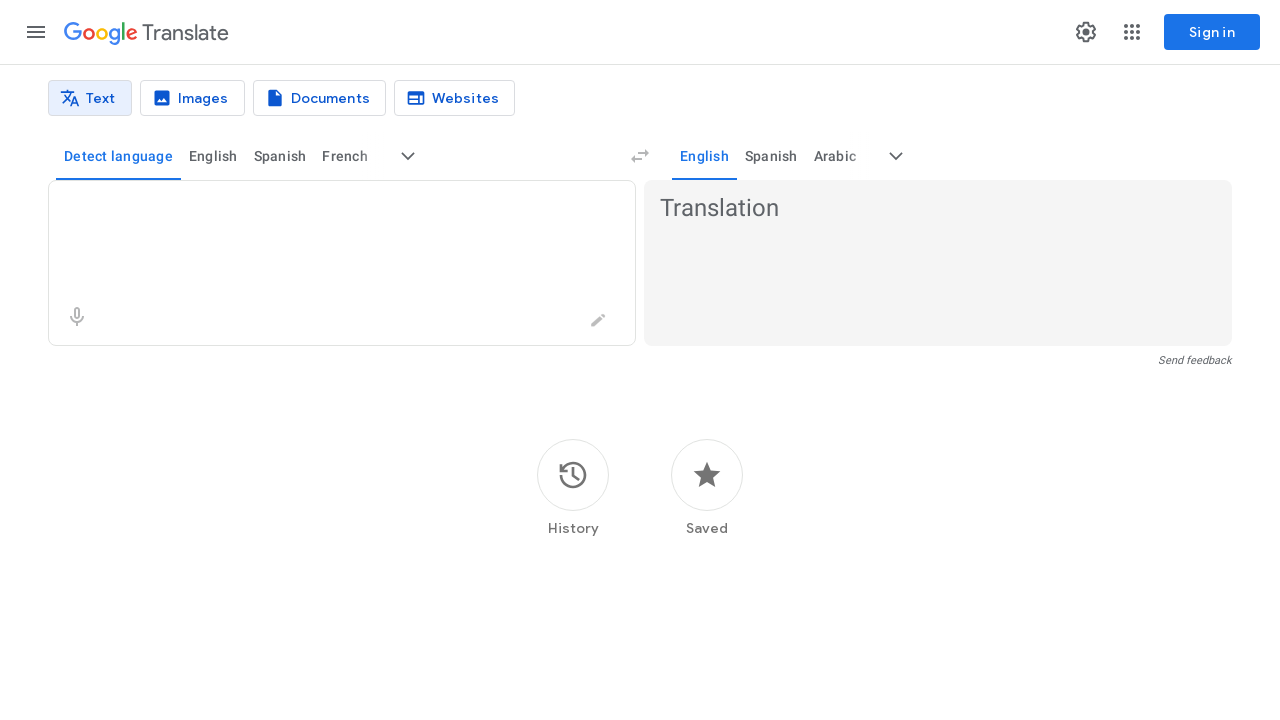

Filled translation input with 'world' on textarea
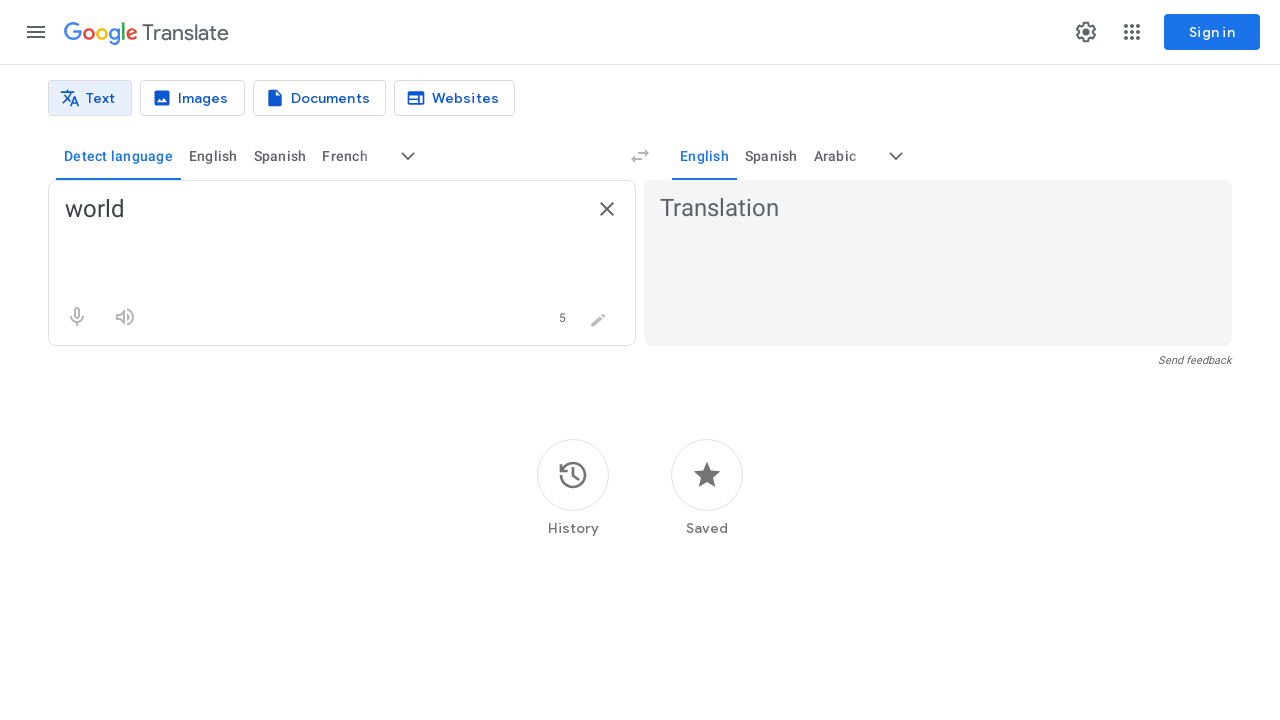

Waited for translation to process
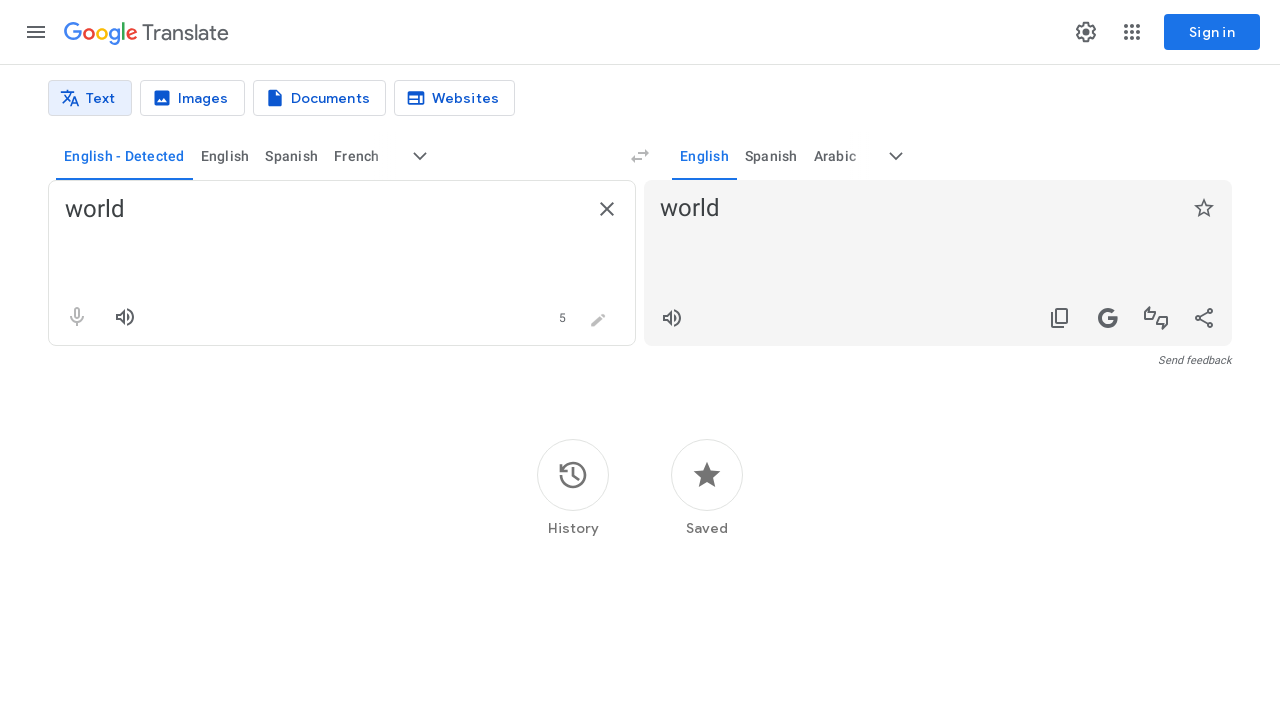

Navigated to Google Translate for next word
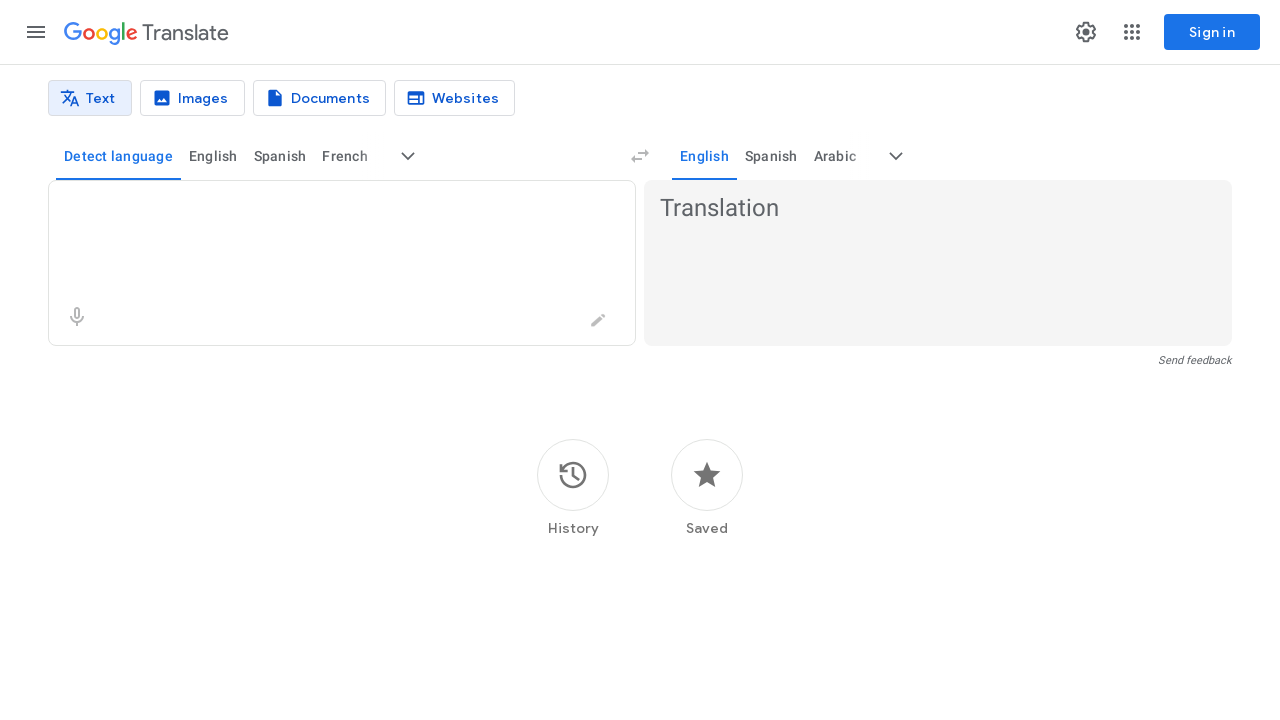

Translation textarea loaded
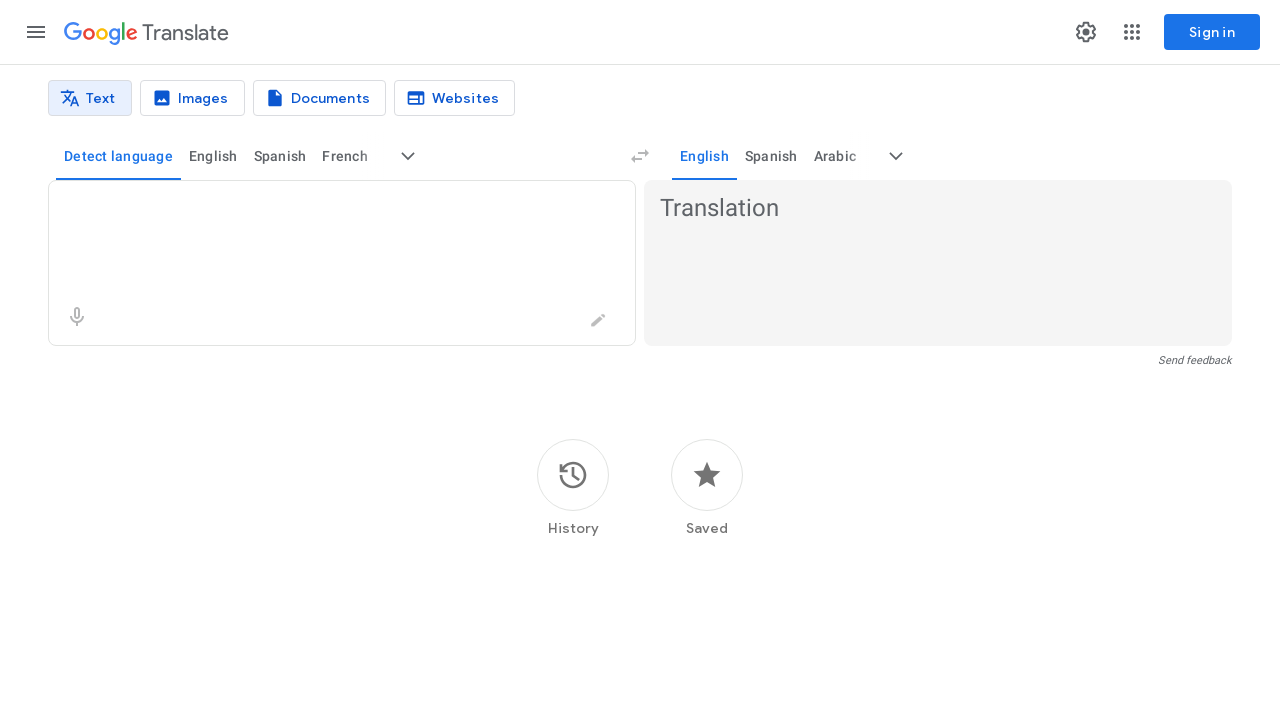

Filled translation input with 'automation' on textarea
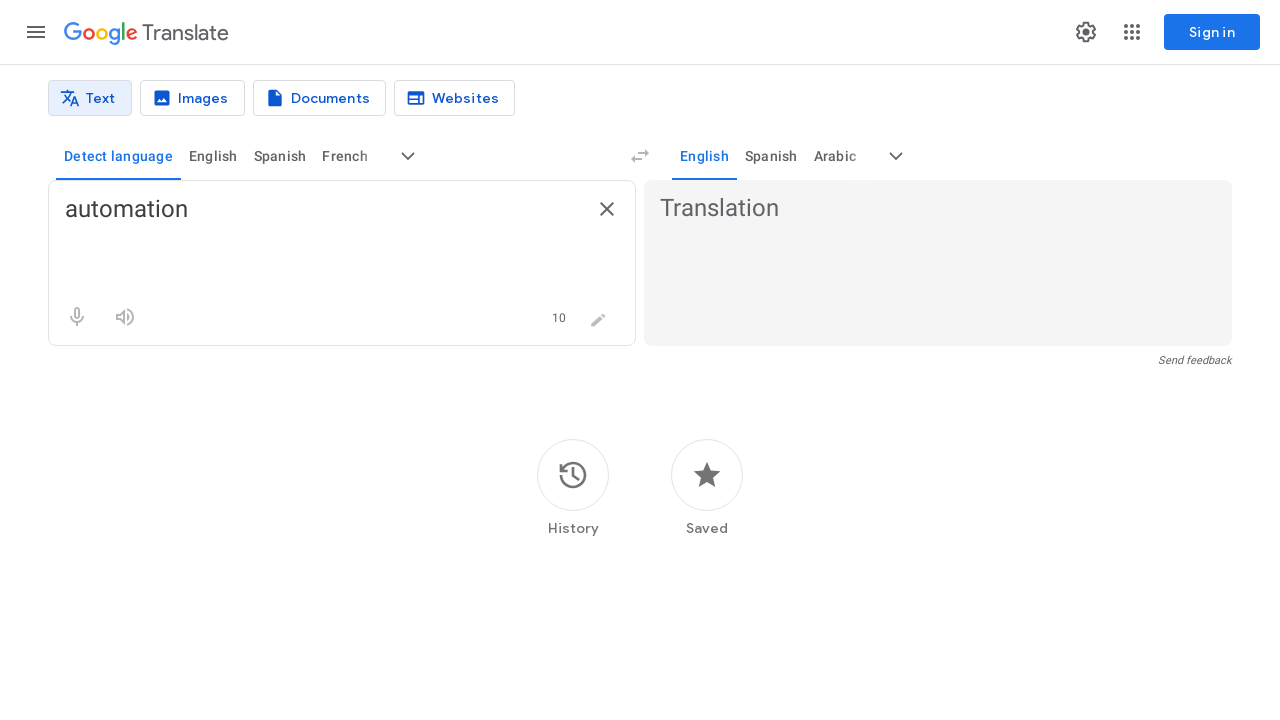

Waited for translation to process
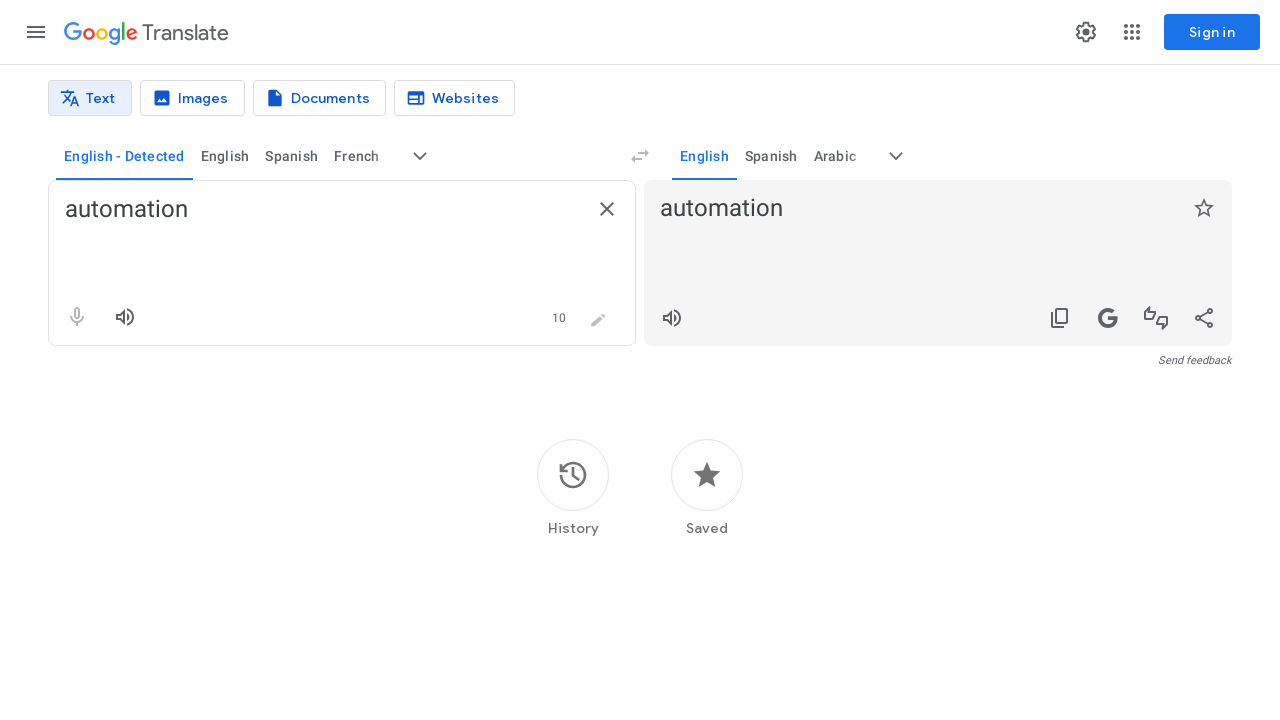

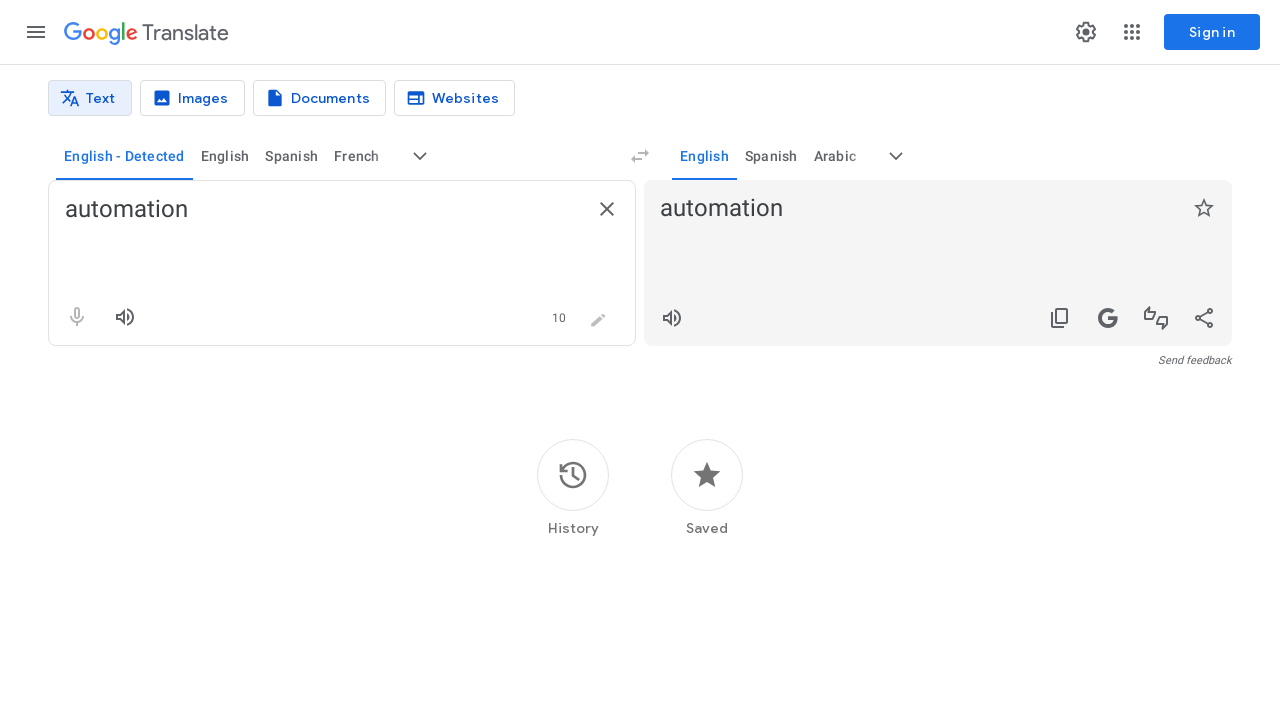